Tests VirusTotal URL scanning functionality by navigating to a URL analysis page, clearing the search input, and entering a new URL to scan

Starting URL: https://www.virustotal.com/gui/url/58e037c8512d2b3a66c9b6c5ff0e01d40f16fa52e25f0c3dc5a57eb4ce7e9db9

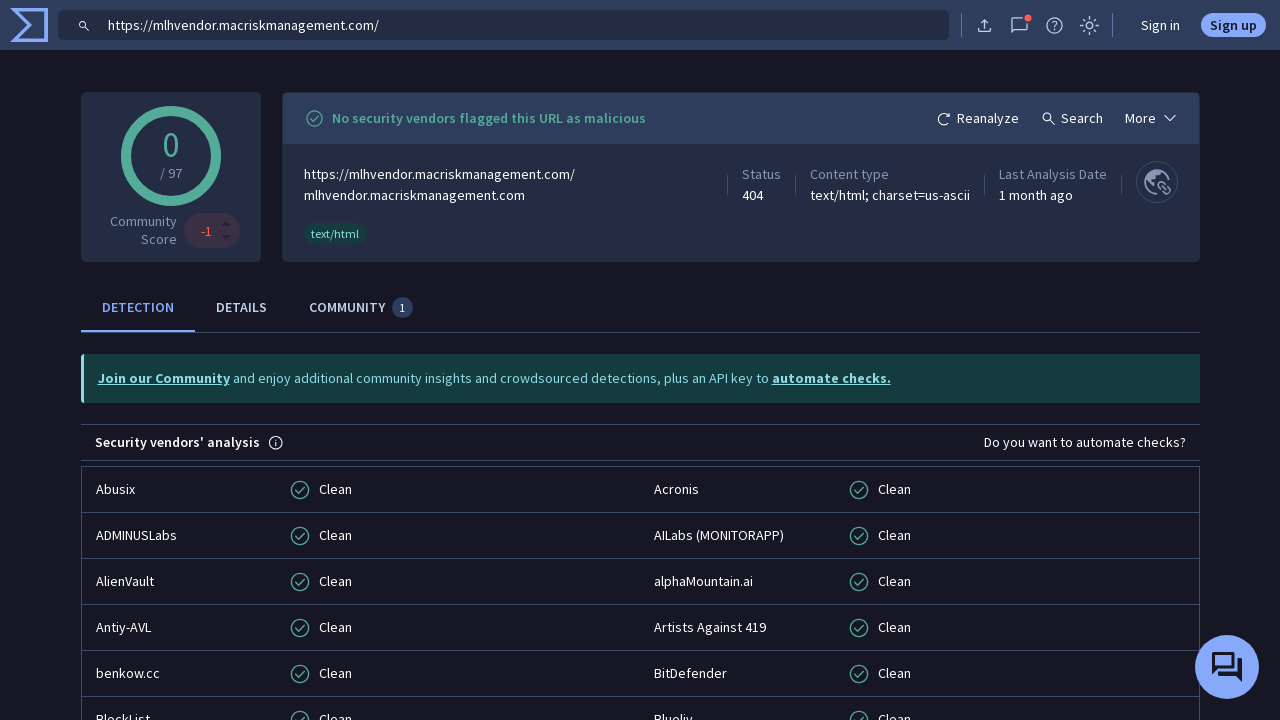

Waited 3 seconds for search input to load
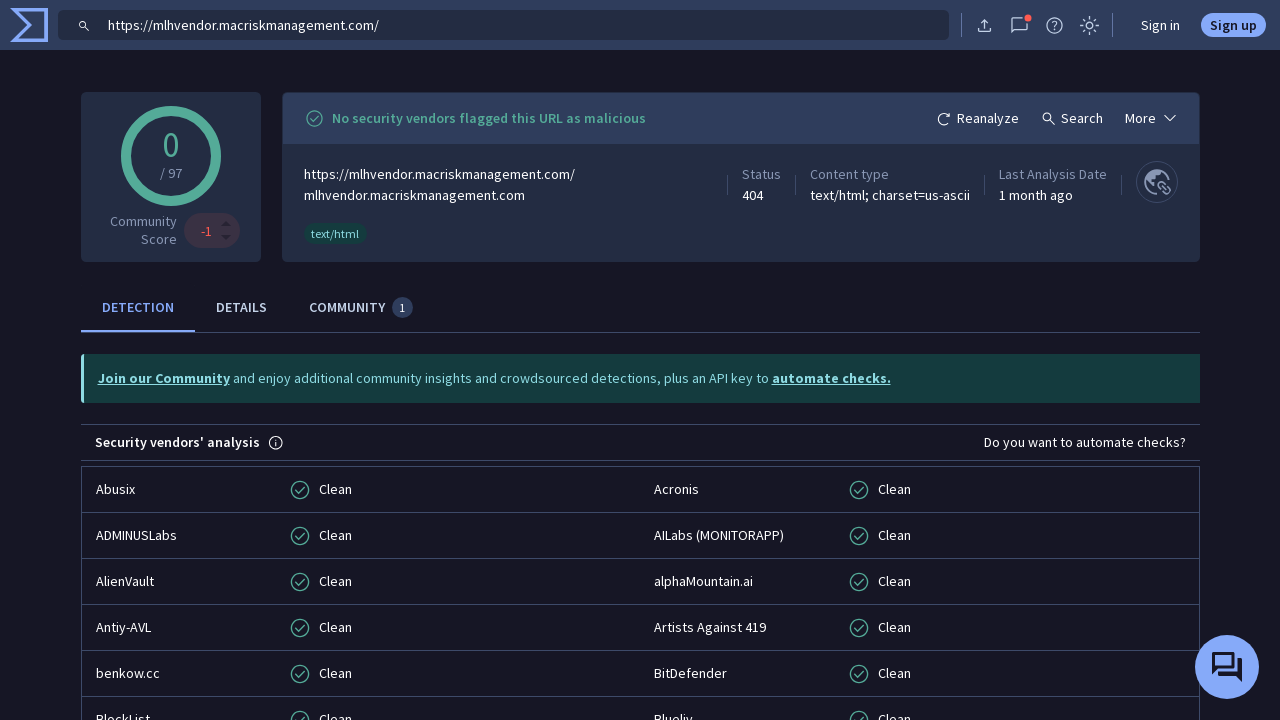

Cleared the search input field on #searchInput
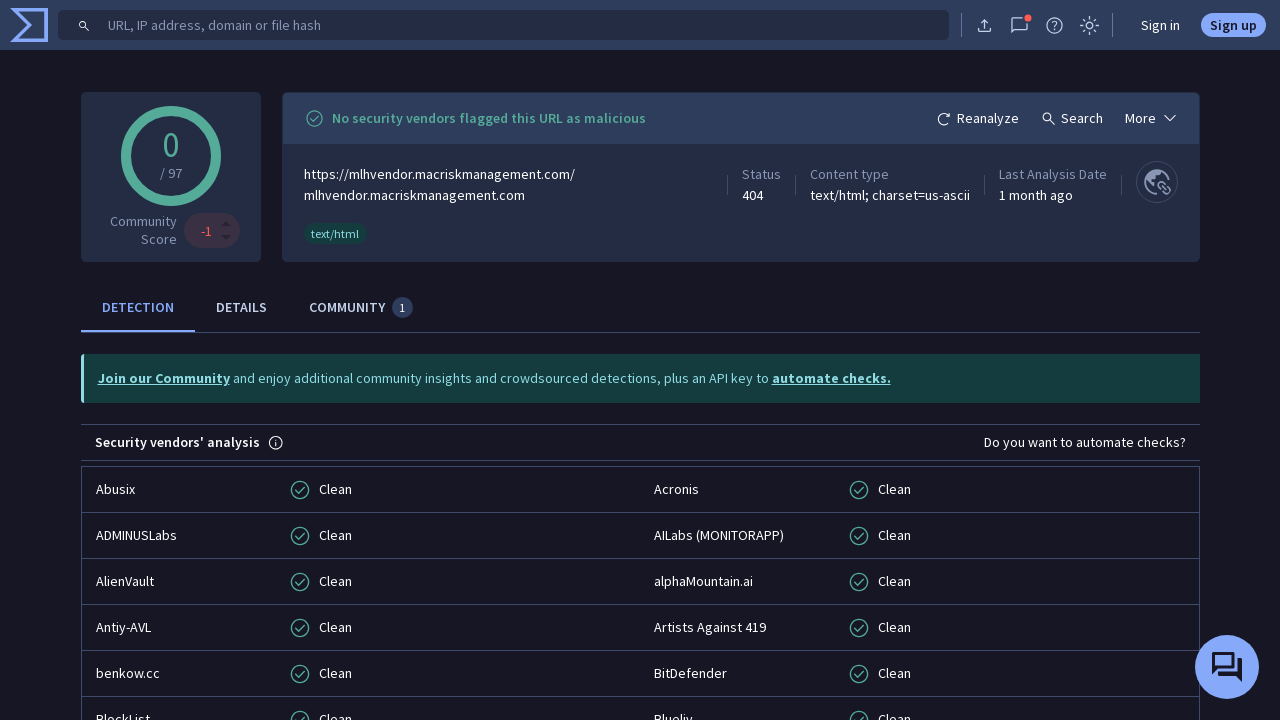

Waited 2 seconds for field to be ready
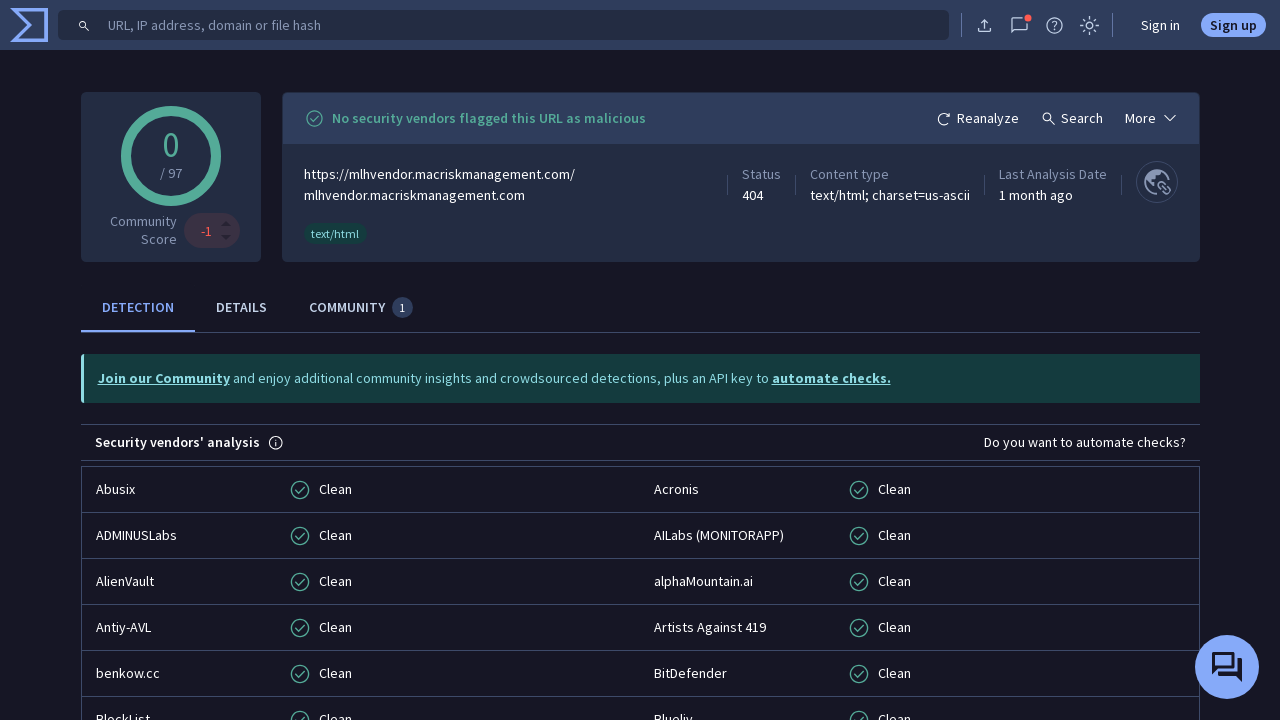

Entered URL 'https://jhvendor.macriskmanagement.com' in search field on #searchInput
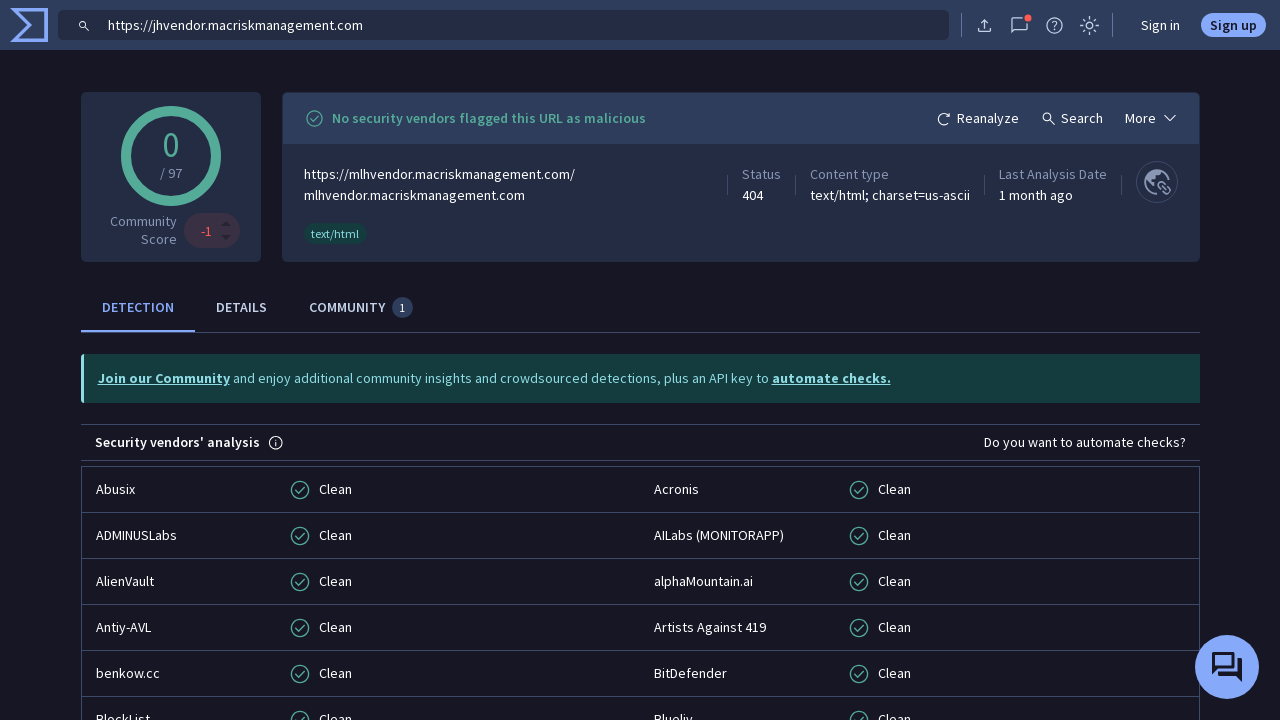

Pressed Enter to initiate URL scan on #searchInput
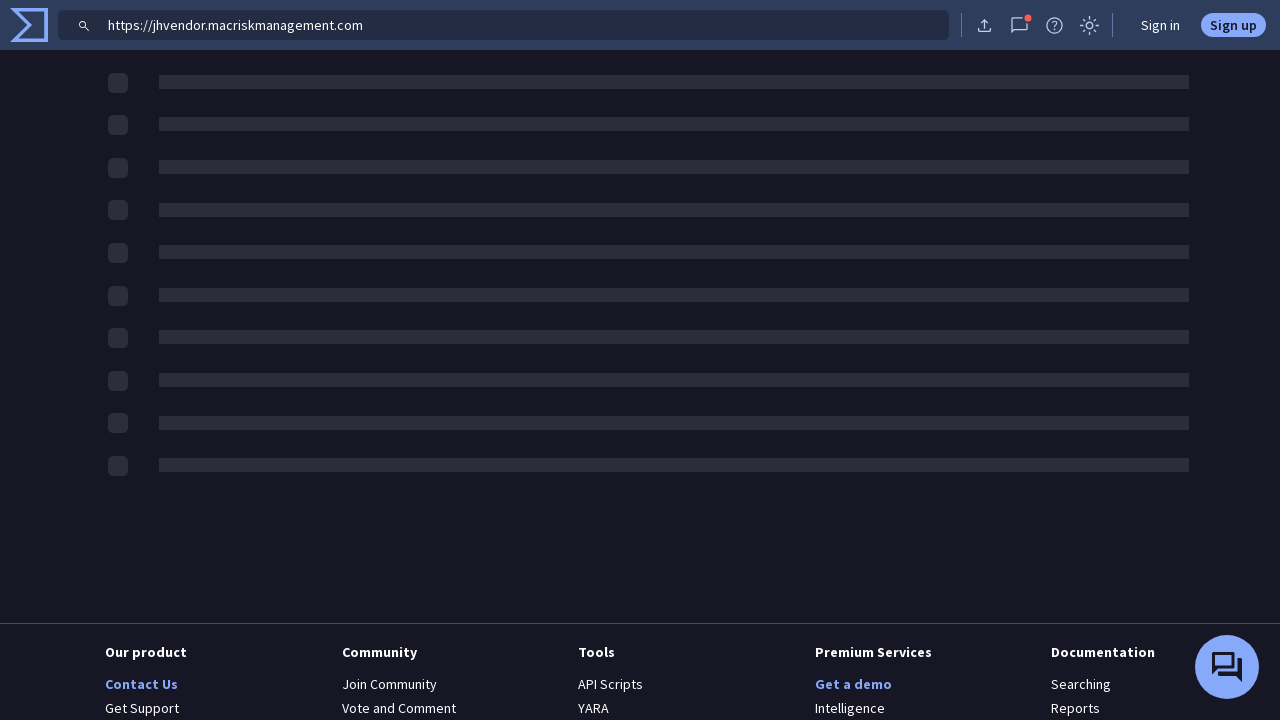

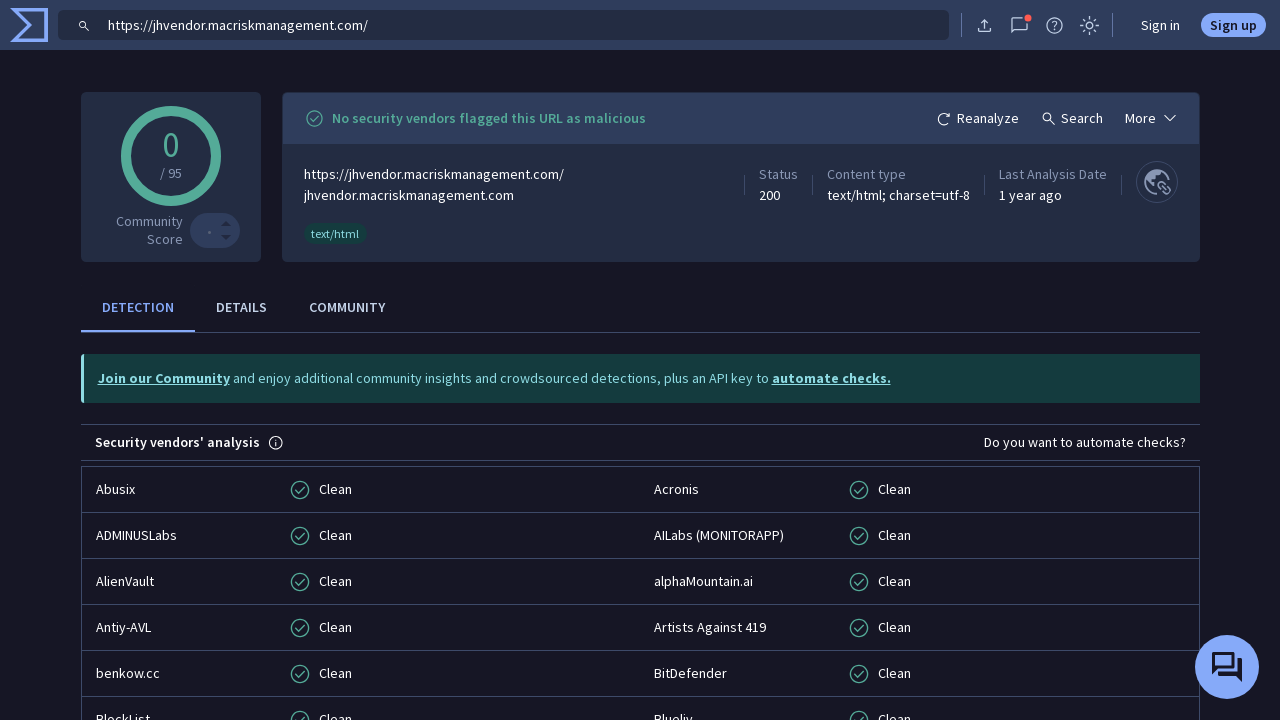